Navigates to the Playwright website, clicks the "Get started" link, and verifies the Installation heading is visible

Starting URL: https://playwright.dev/

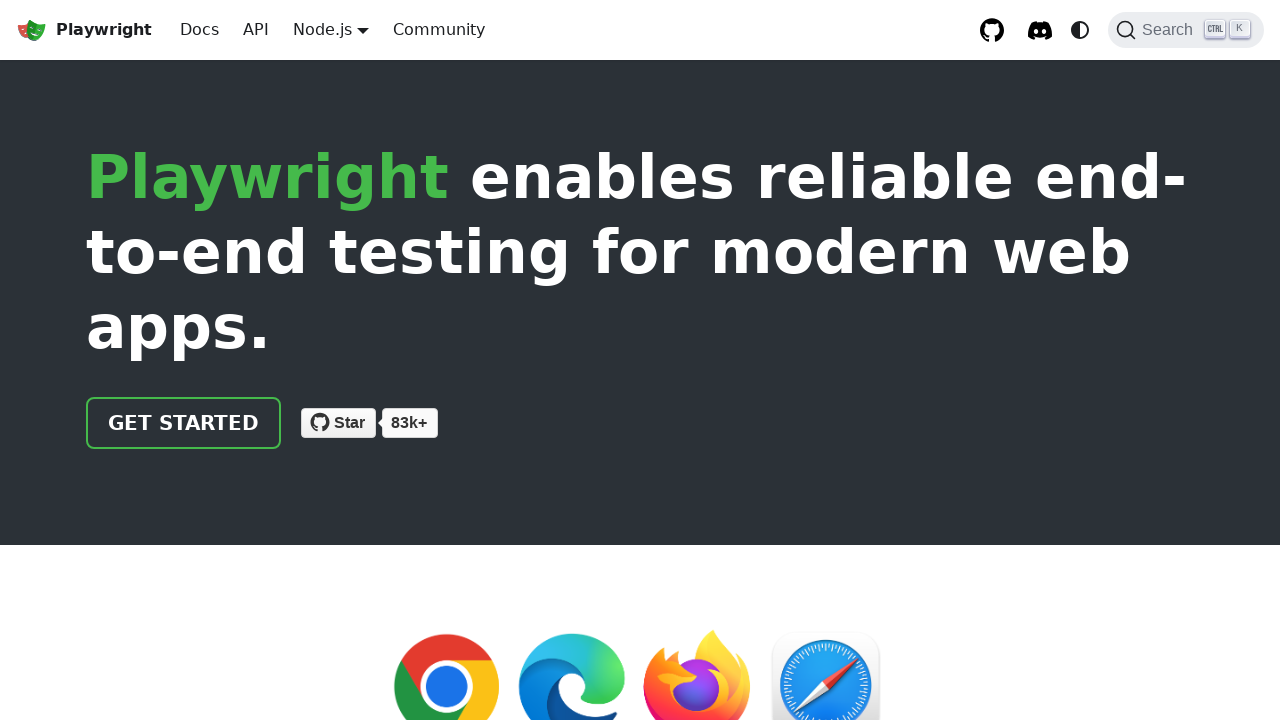

Navigated to https://playwright.dev/
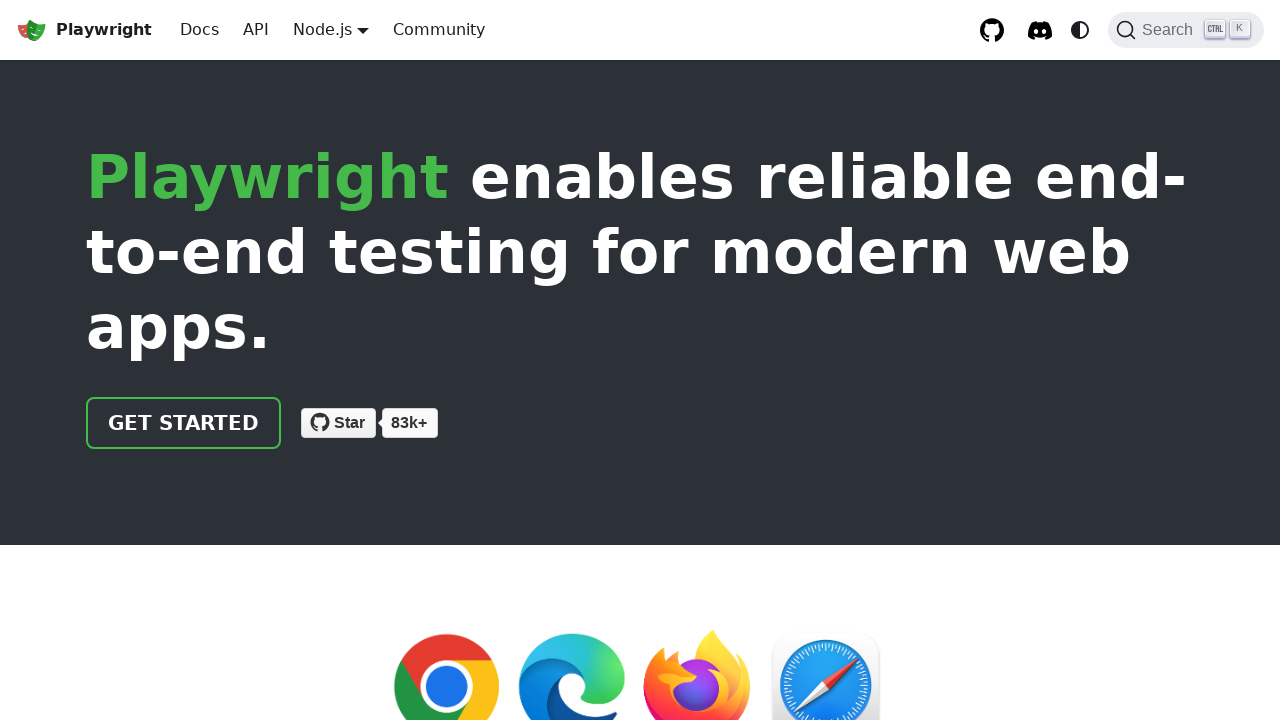

Clicked the 'Get started' link at (184, 423) on internal:role=link[name="Get started"i]
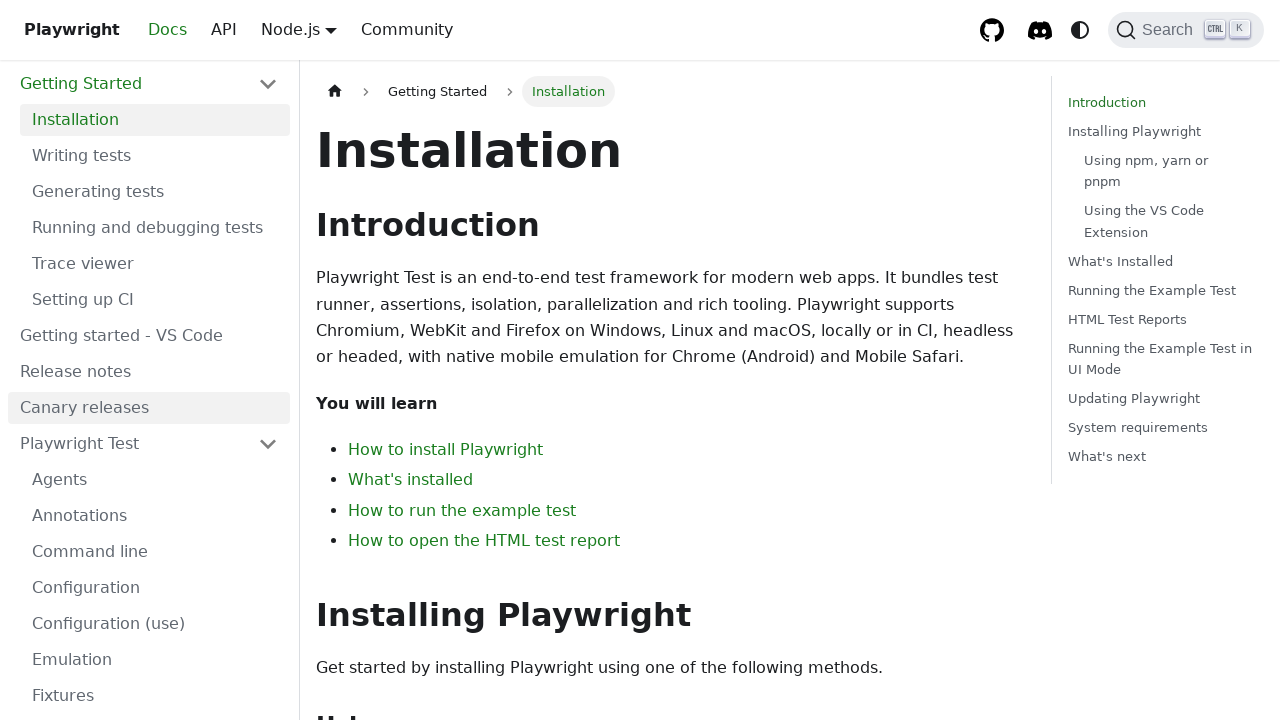

Verified Installation heading is visible
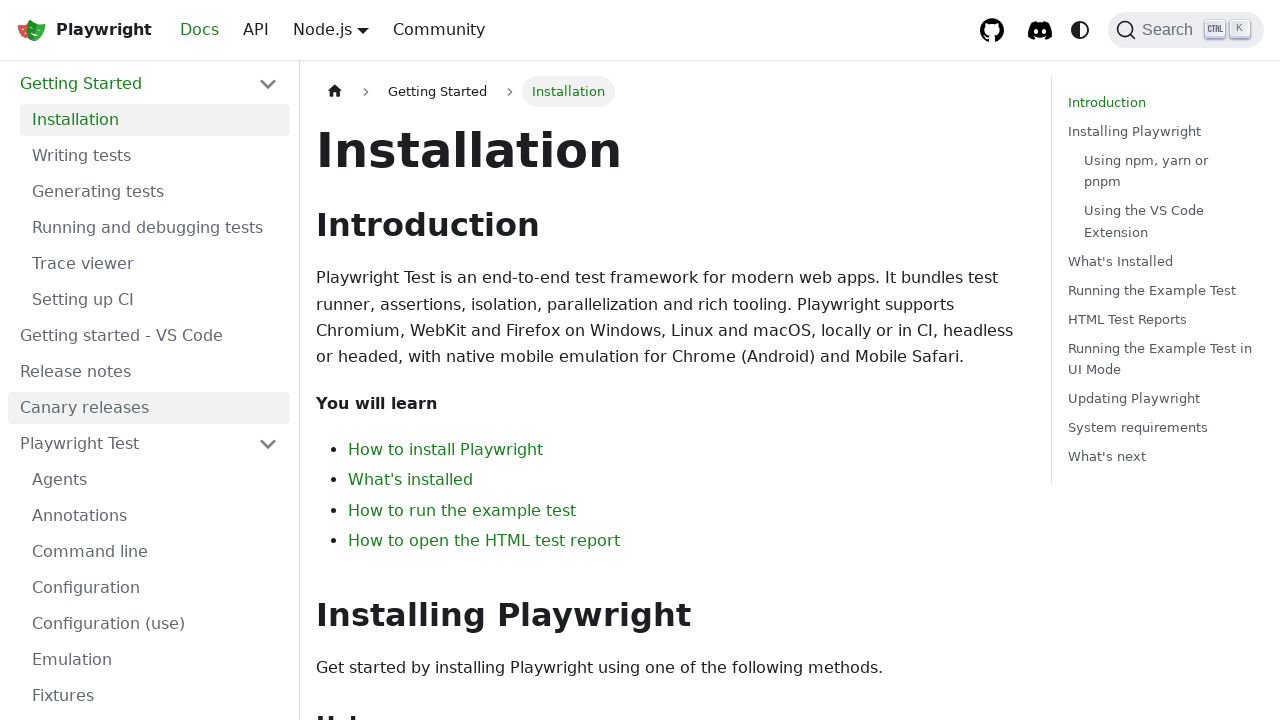

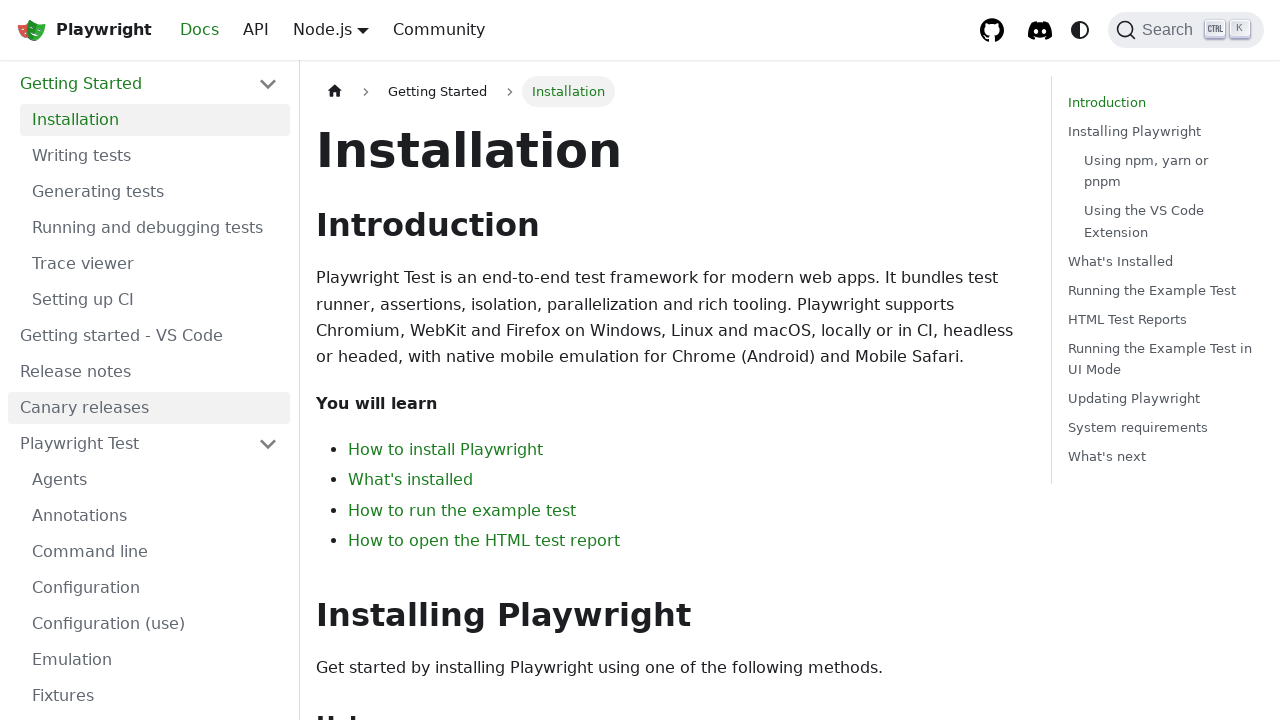